Waits for price to reach $100, clicks book button, calculates a mathematical expression based on displayed value, and submits the answer

Starting URL: http://suninjuly.github.io/explicit_wait2.html

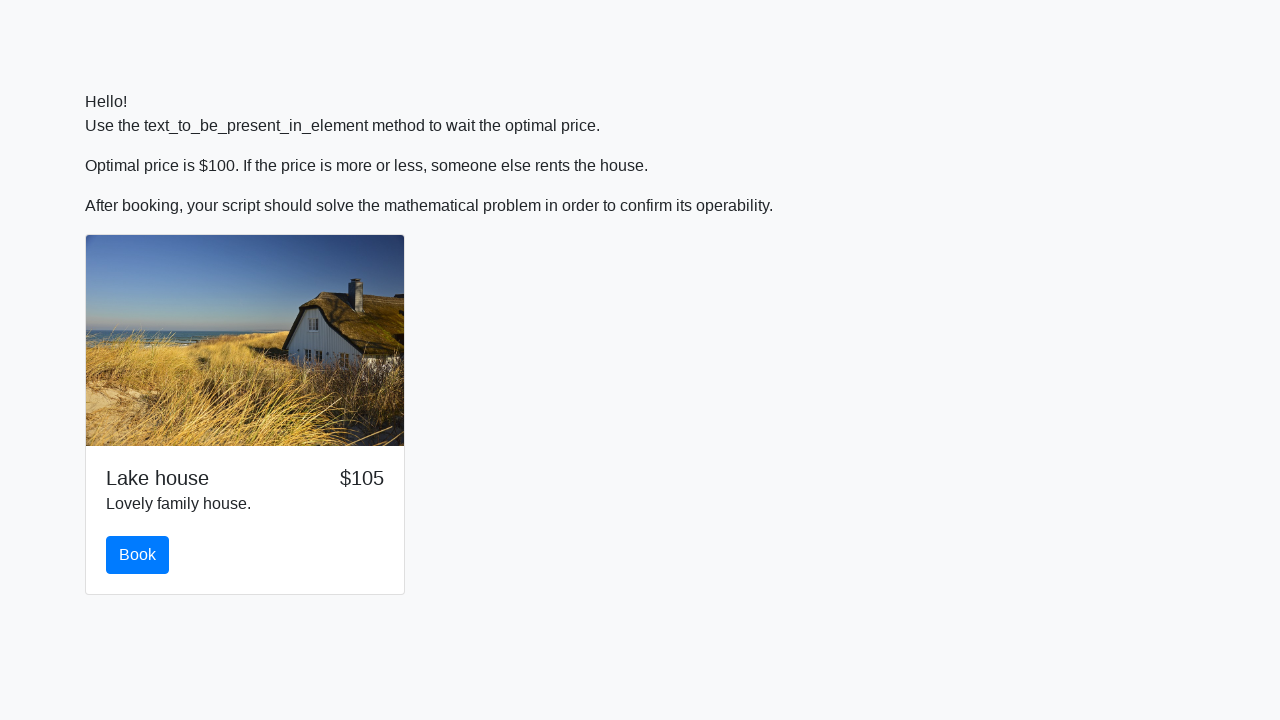

Waited for price to reach $100
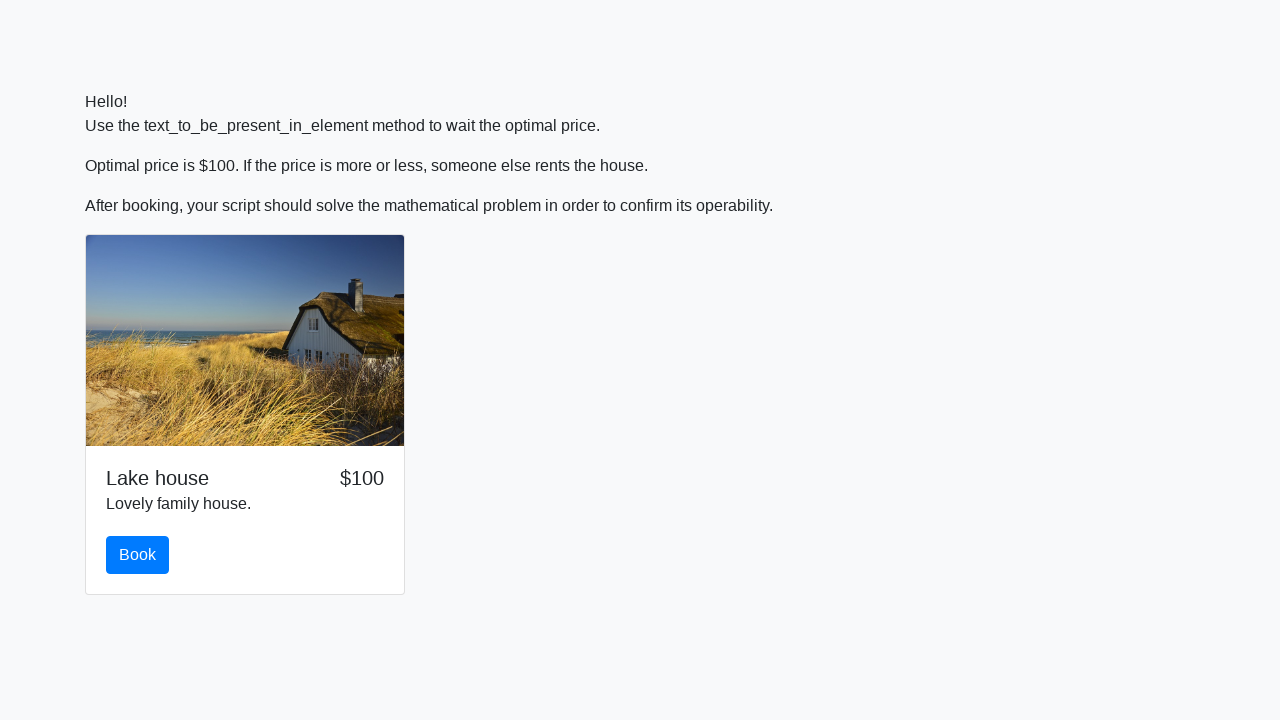

Clicked book button at (138, 555) on #book
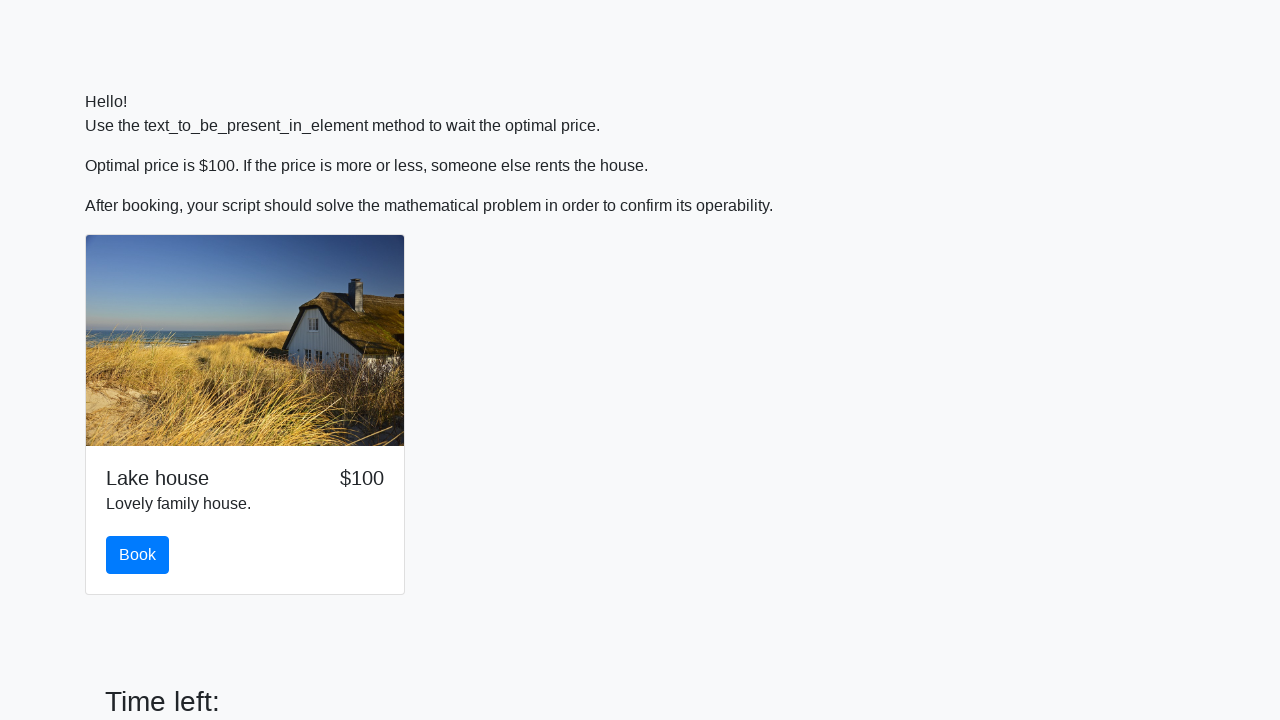

Retrieved input value: 417
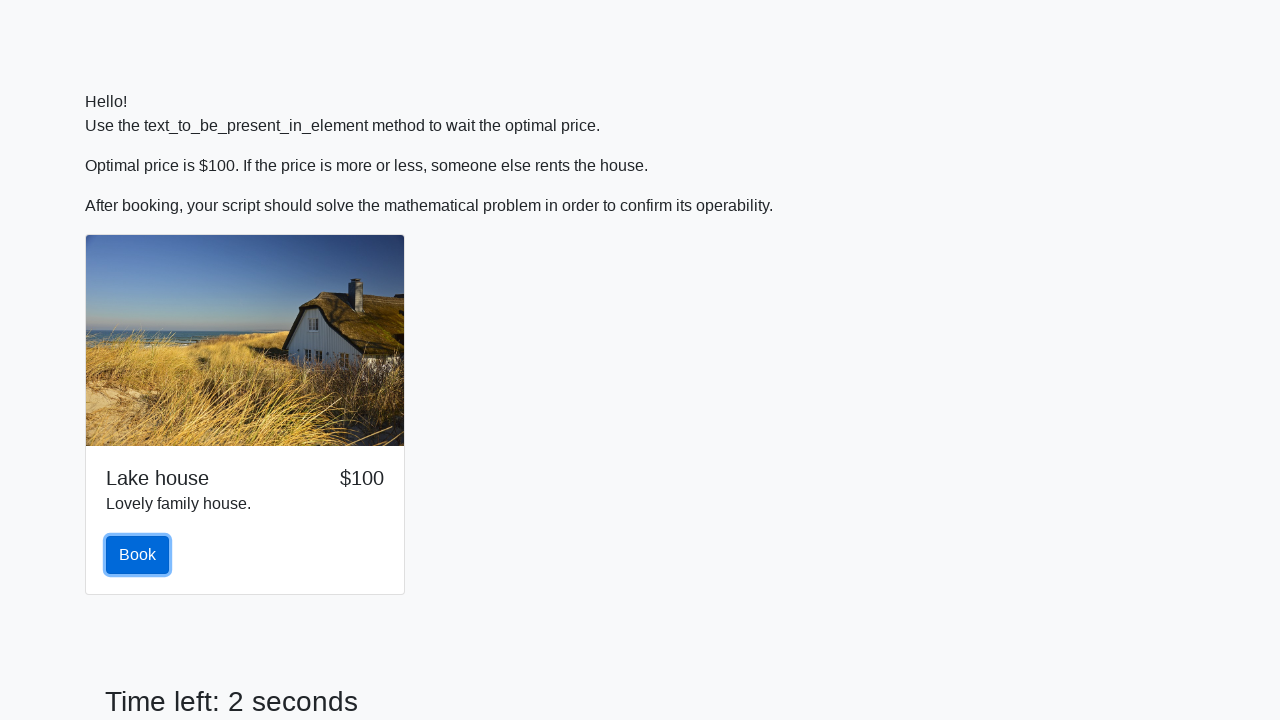

Calculated answer using formula: 2.1826663099840022
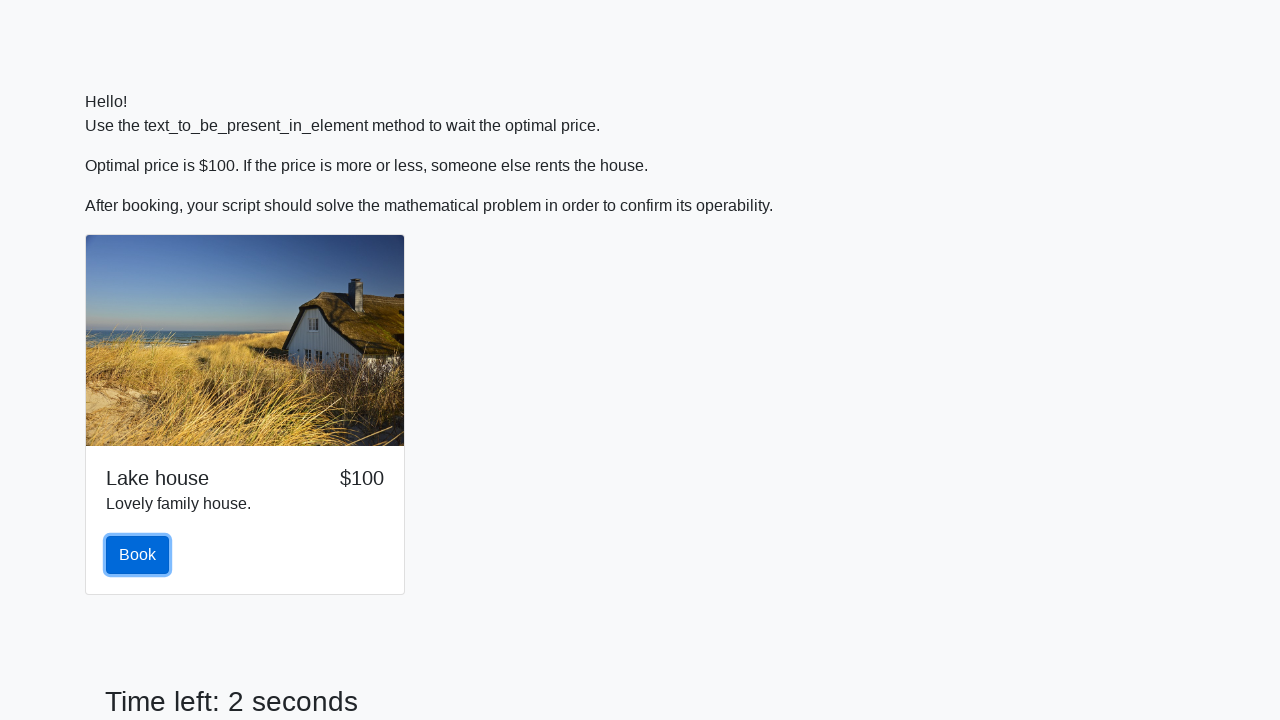

Filled answer field with calculated value on #answer
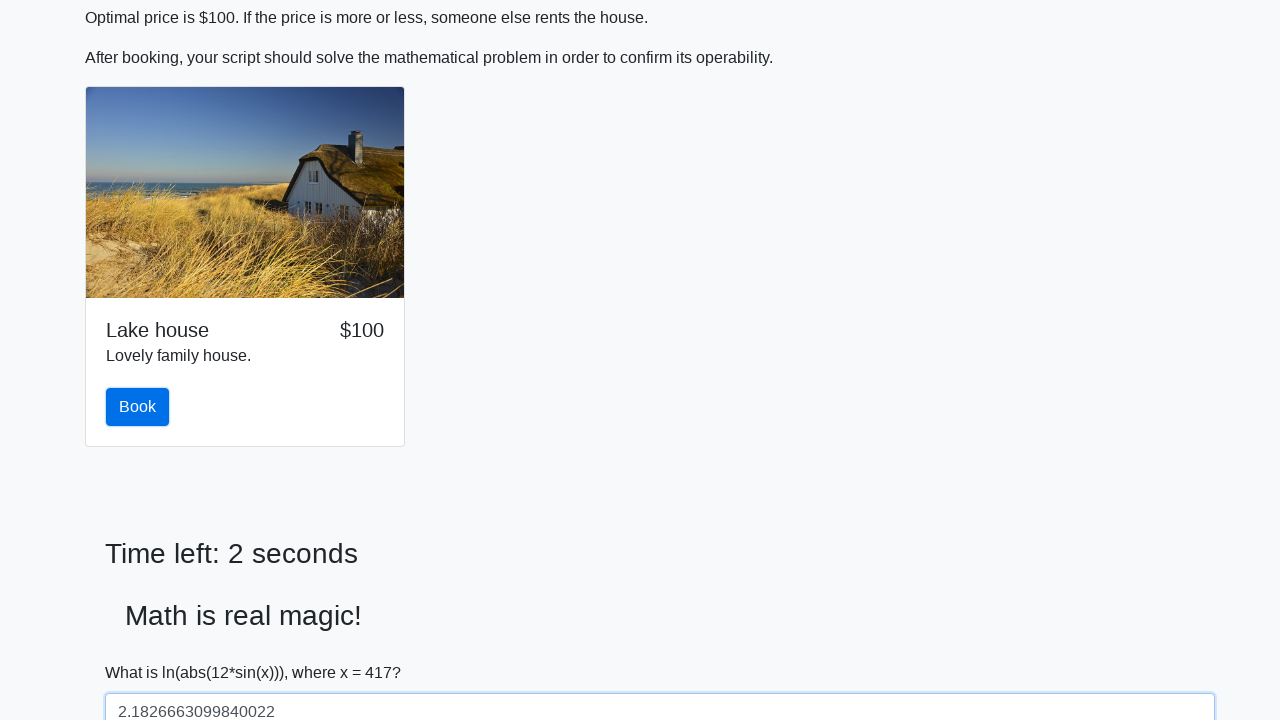

Clicked solve button to submit answer at (143, 651) on #solve
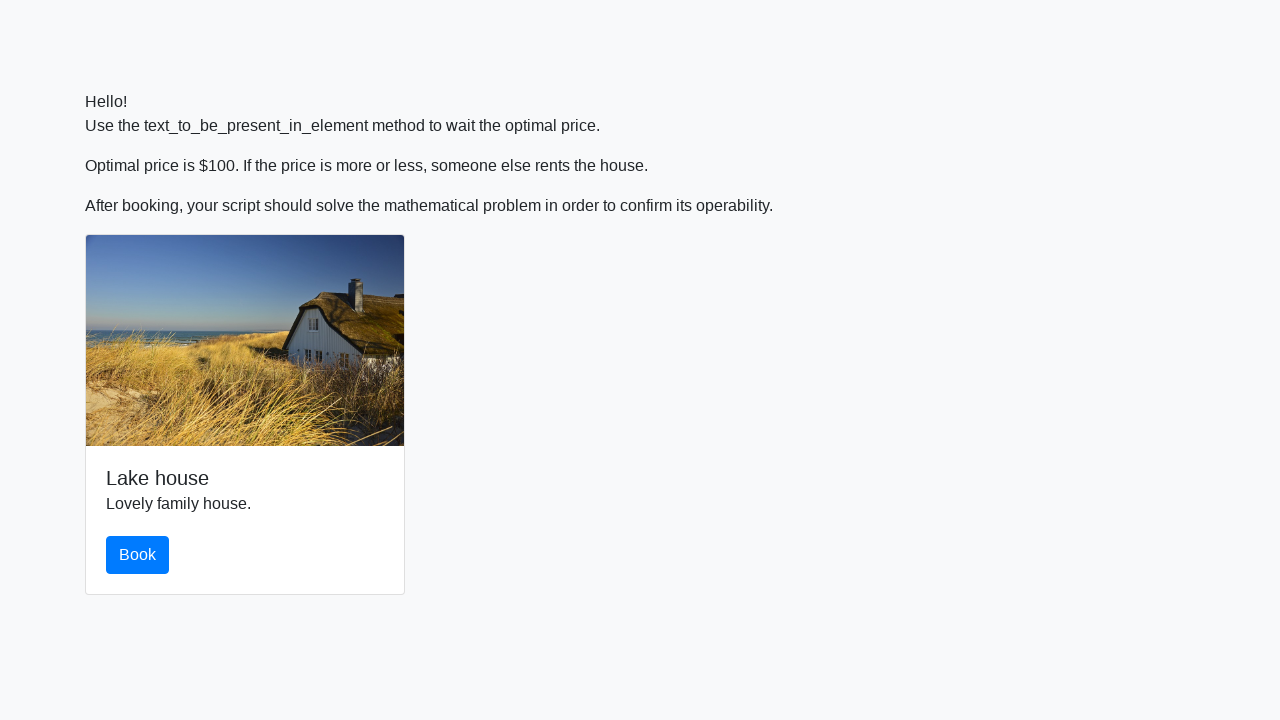

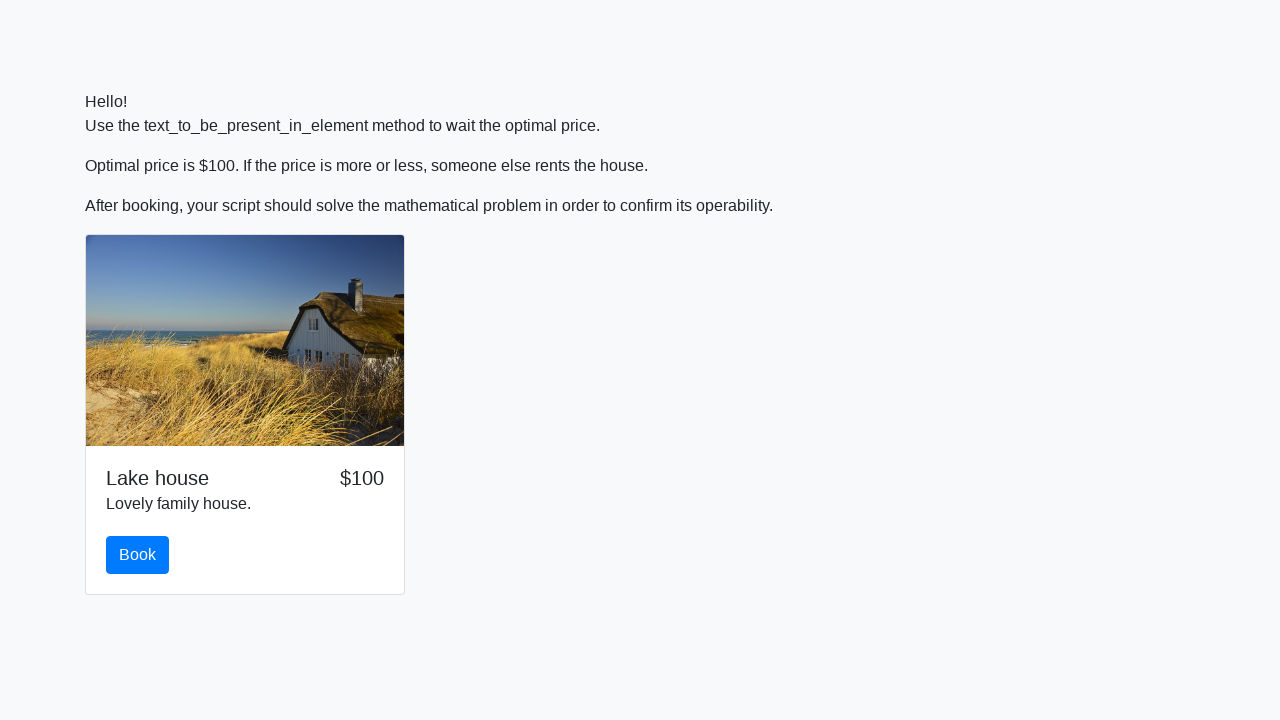